Tests radio button and checkbox functionality on LetCode practice page by selecting various radio button options and toggling checkboxes

Starting URL: https://letcode.in/radio

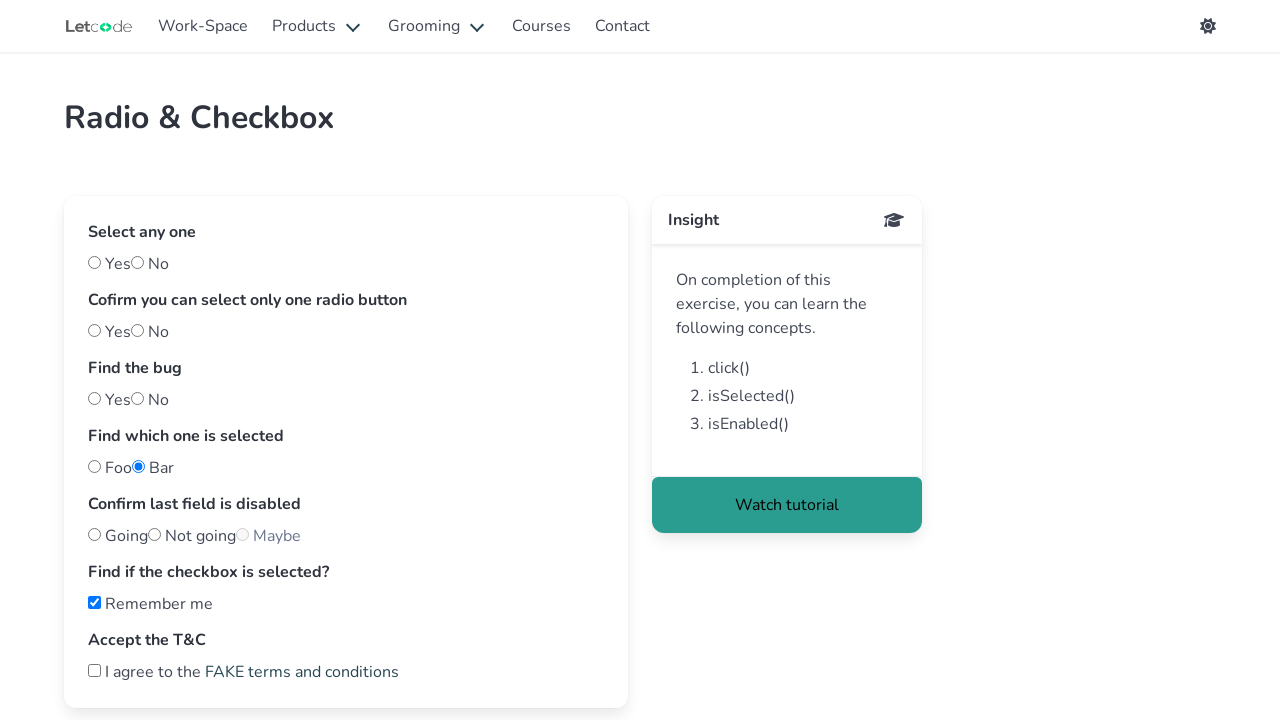

Selected YES radio button for SELECT ANY ONE option at (94, 262) on input[type="radio"][id="yes"]
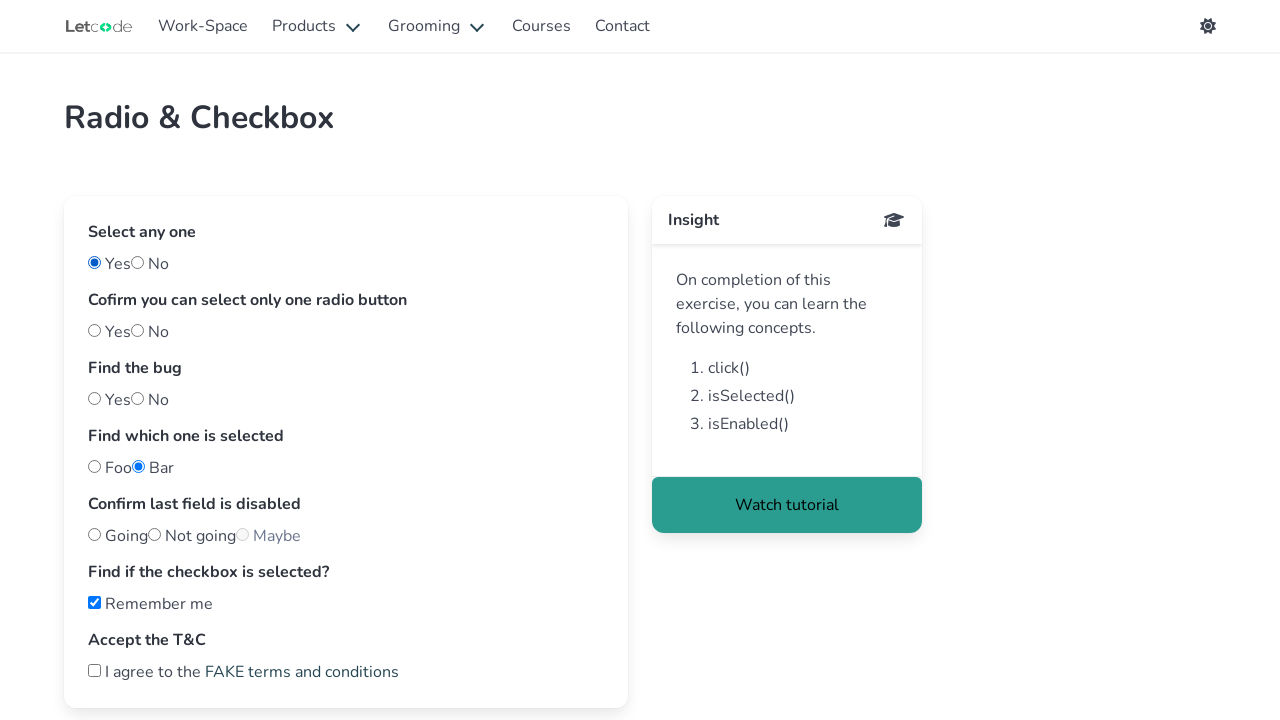

Waited 300ms after selecting YES radio button
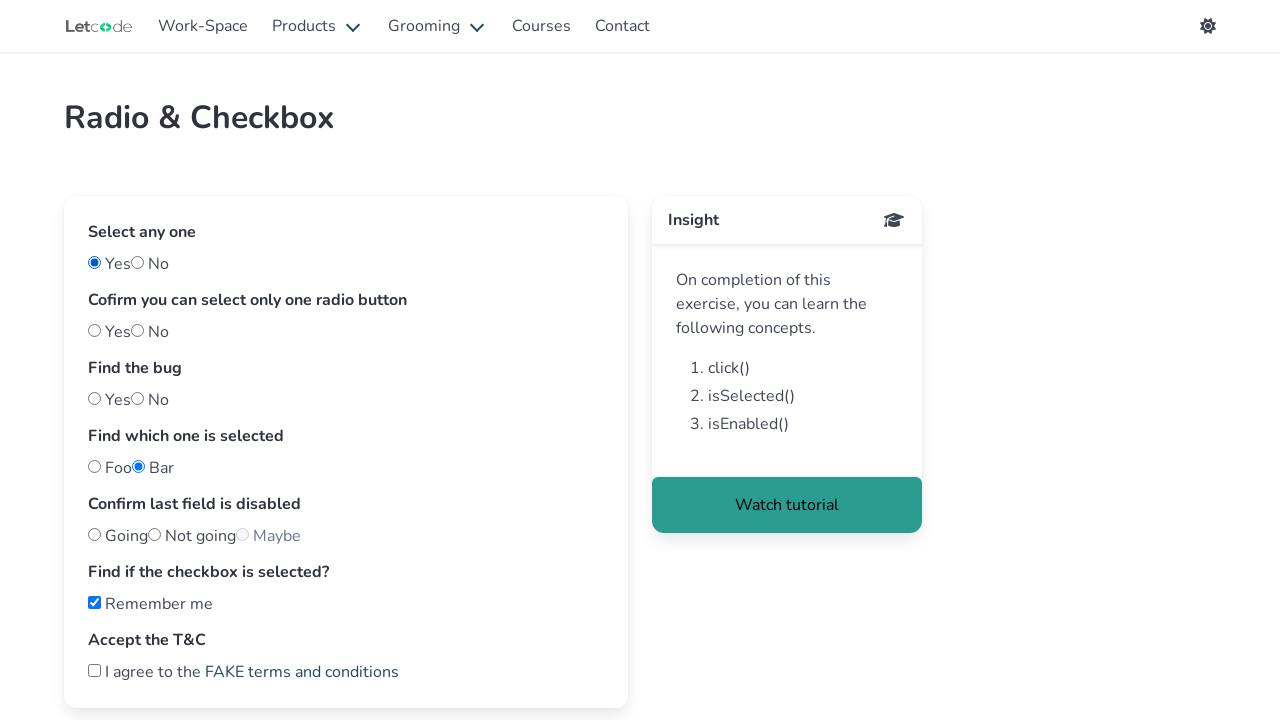

Selected NO radio button for SELECT ANY ONE option at (138, 262) on input[type="radio"][id="no"]
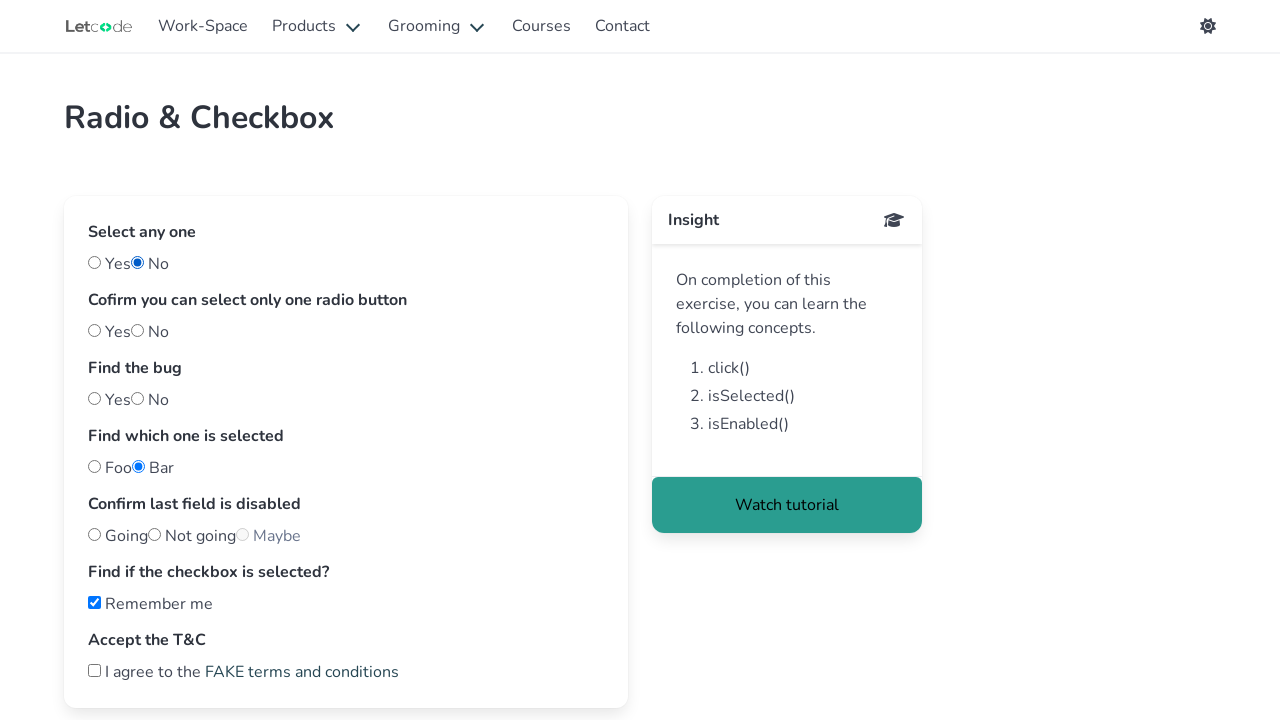

Waited 300ms after selecting NO radio button
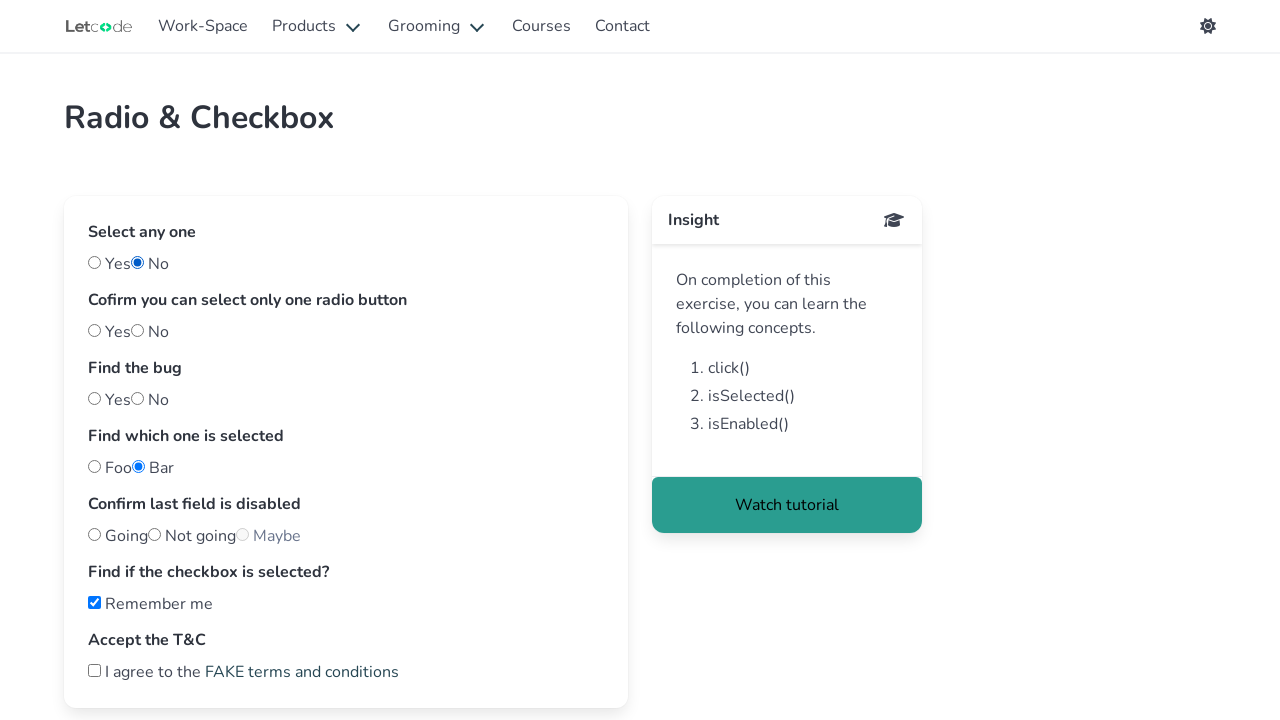

Selected YES radio button for CONFIRM YOU CAN SELECT ANY ONE OPTION at (94, 330) on input[type="radio"][id="one"]
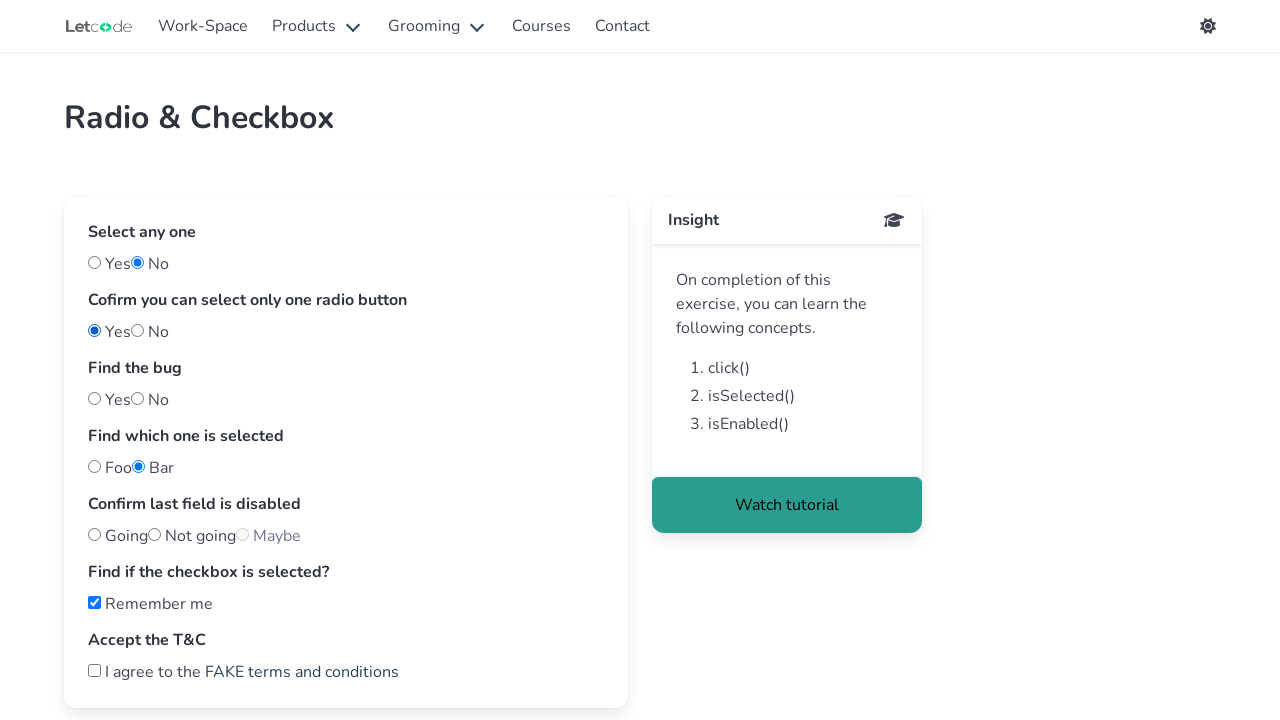

Waited 300ms after selecting YES option
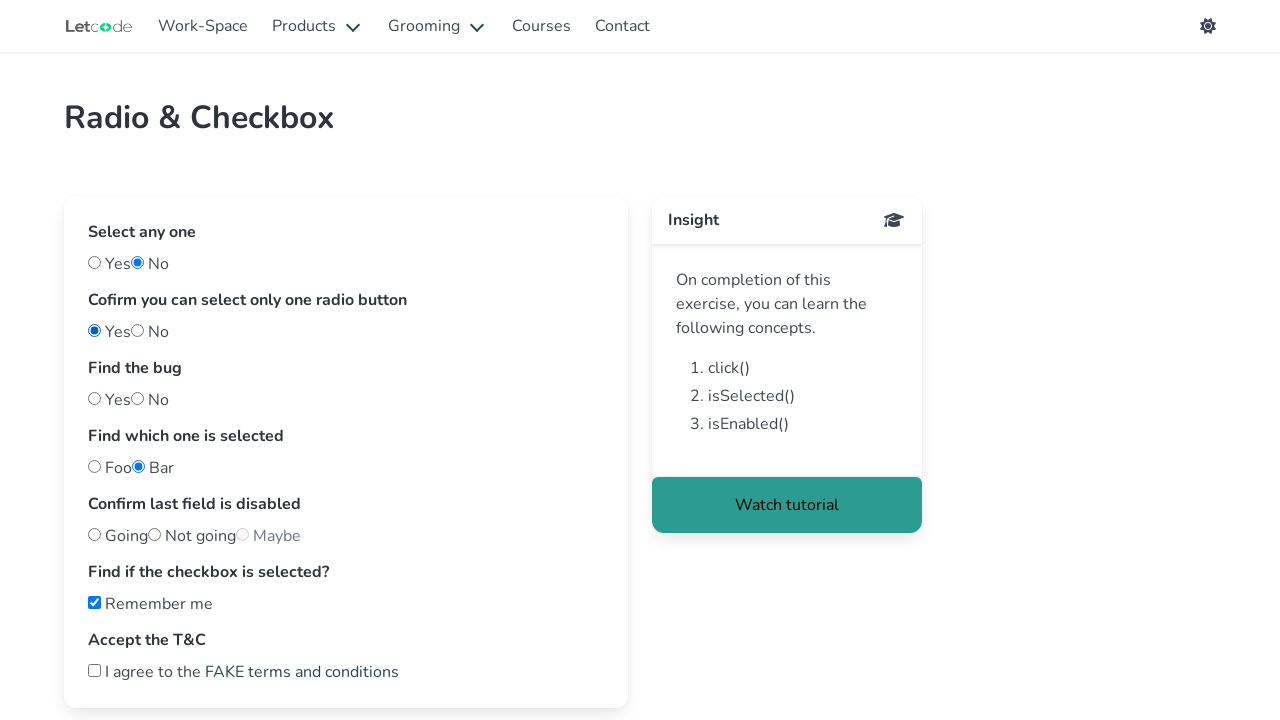

Selected NO radio button for CONFIRM YOU CAN SELECT ANY ONE OPTION at (138, 330) on input[type="radio"][id="two"]
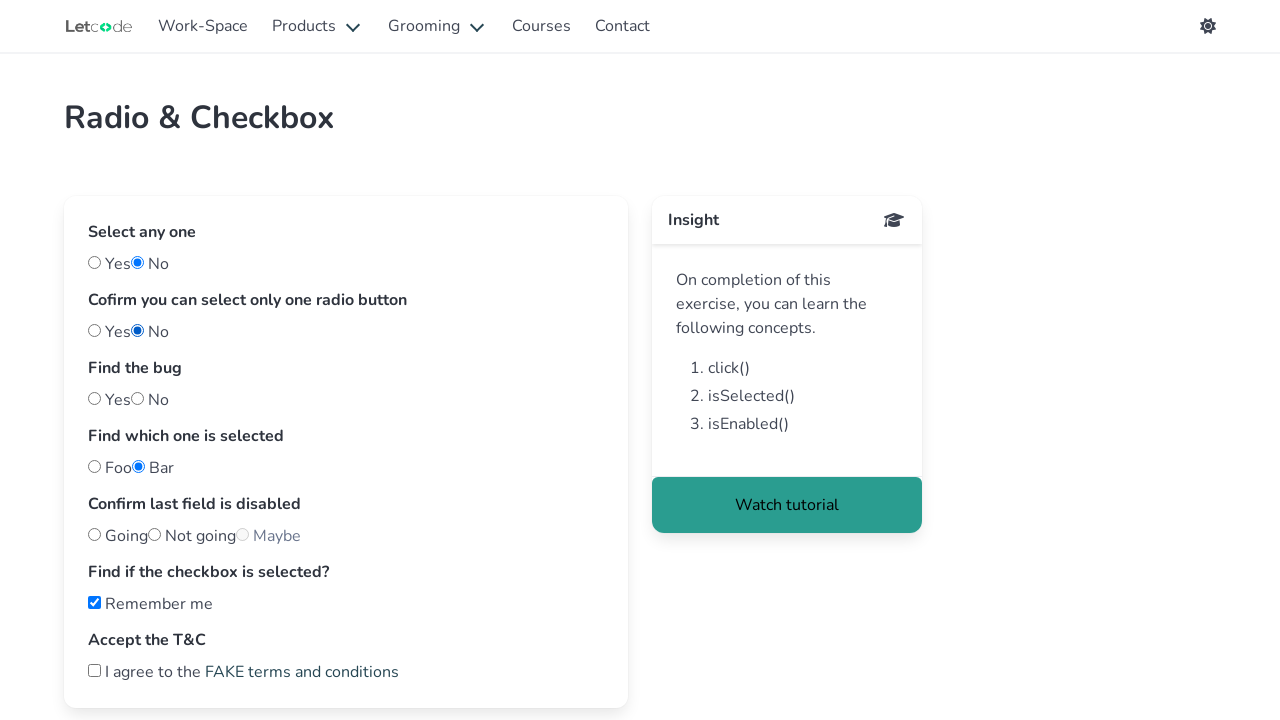

Waited 300ms after selecting NO option
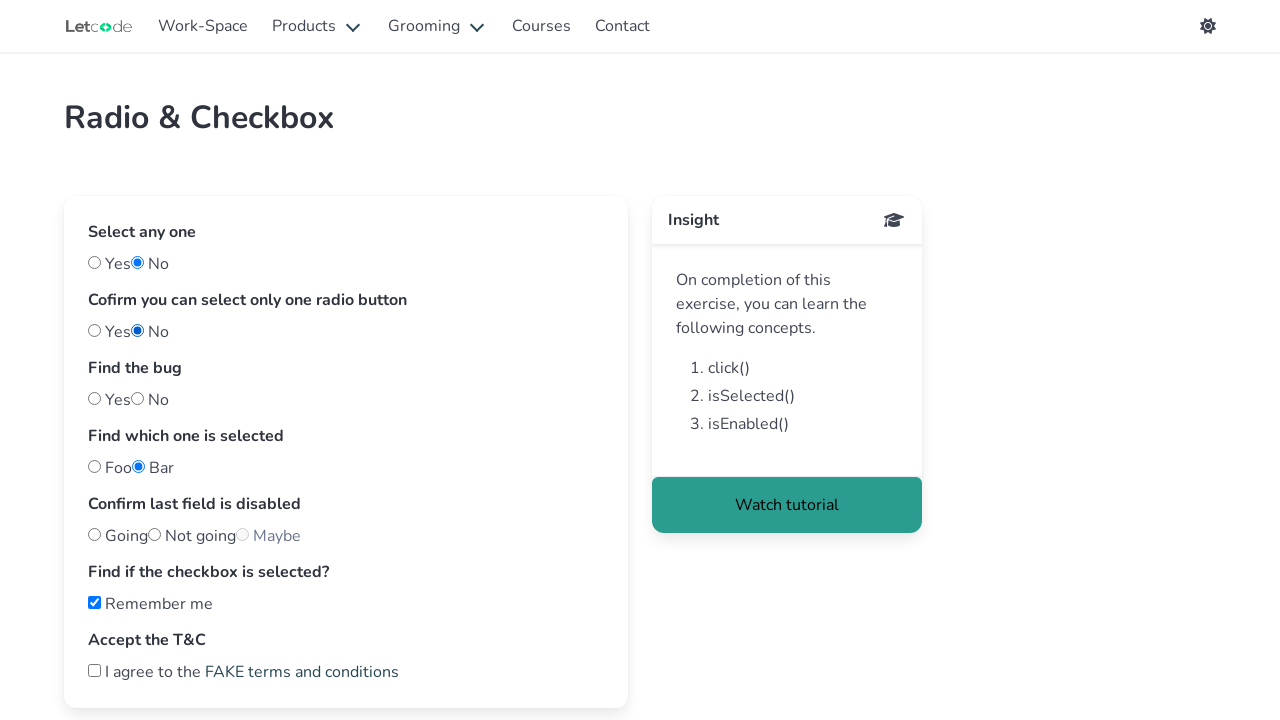

Selected nobug radio button for FIND A BUG option at (94, 398) on input[type="radio"][id="nobug"]
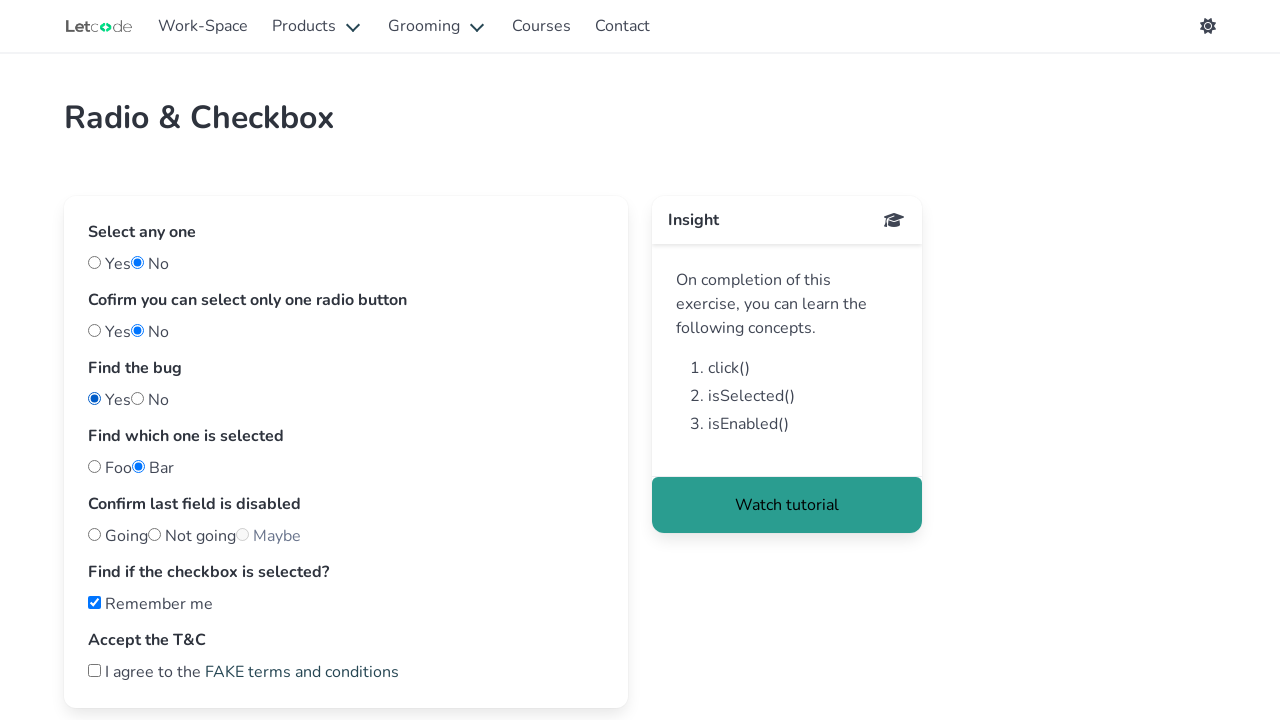

Waited 300ms after selecting nobug option
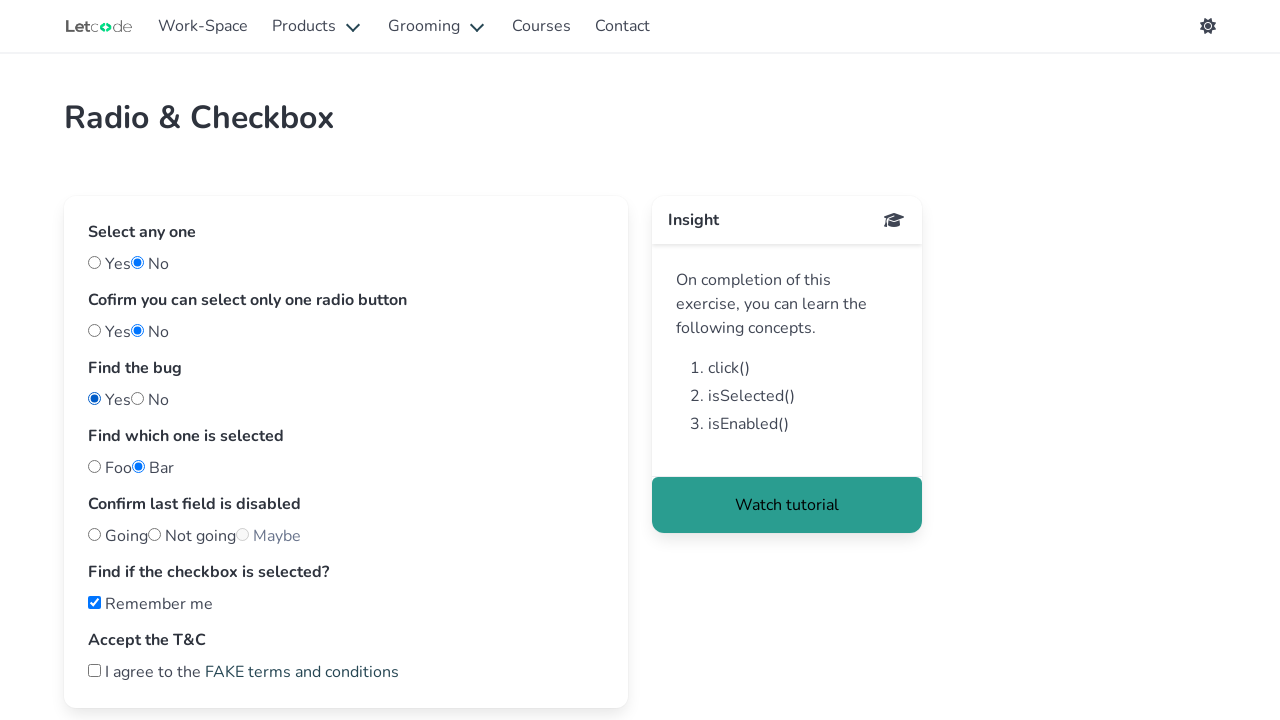

Selected bug radio button for FIND A BUG option at (138, 398) on input[type="radio"][id="bug"]
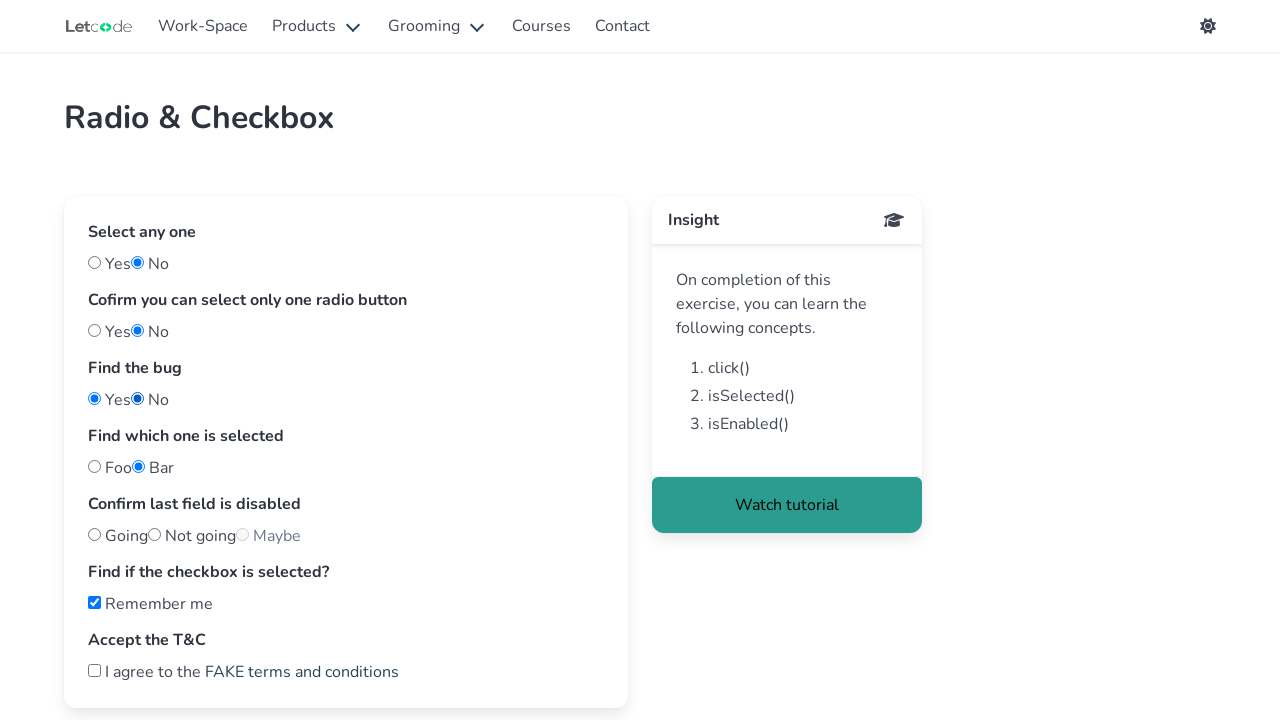

Waited 300ms after selecting bug option
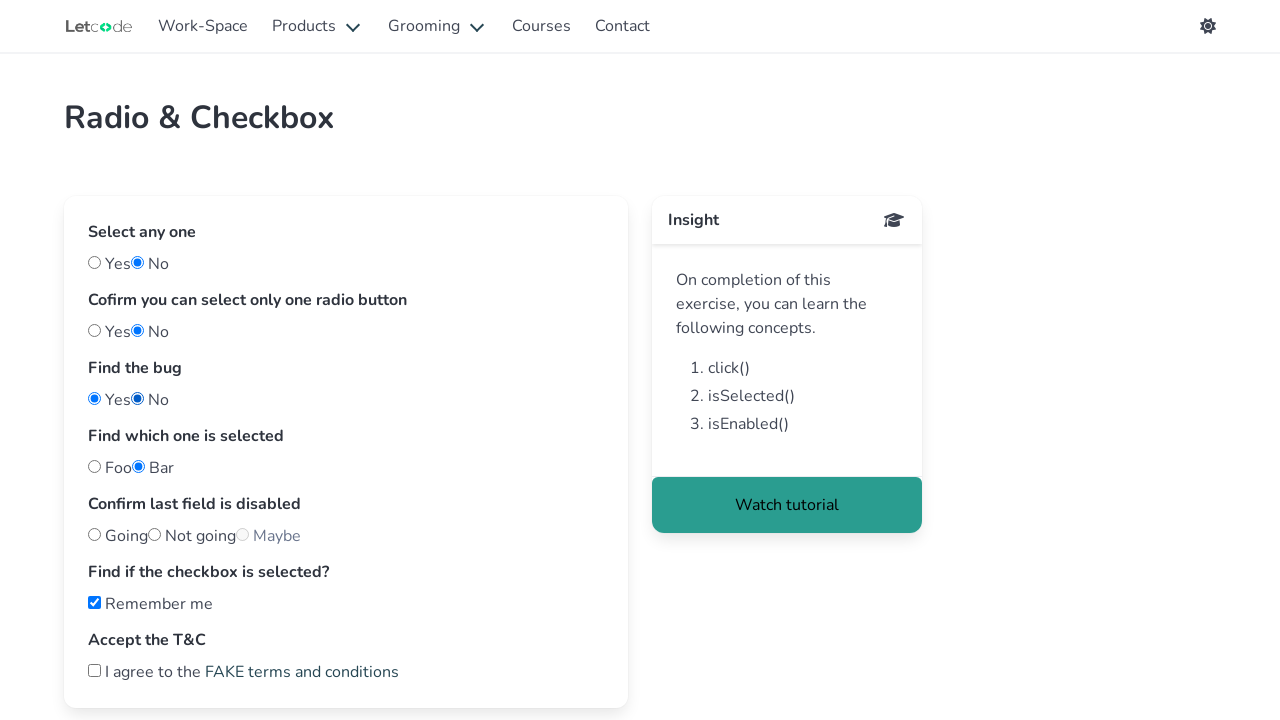

Selected foo radio button at (94, 466) on input[type="radio"][id="foo"]
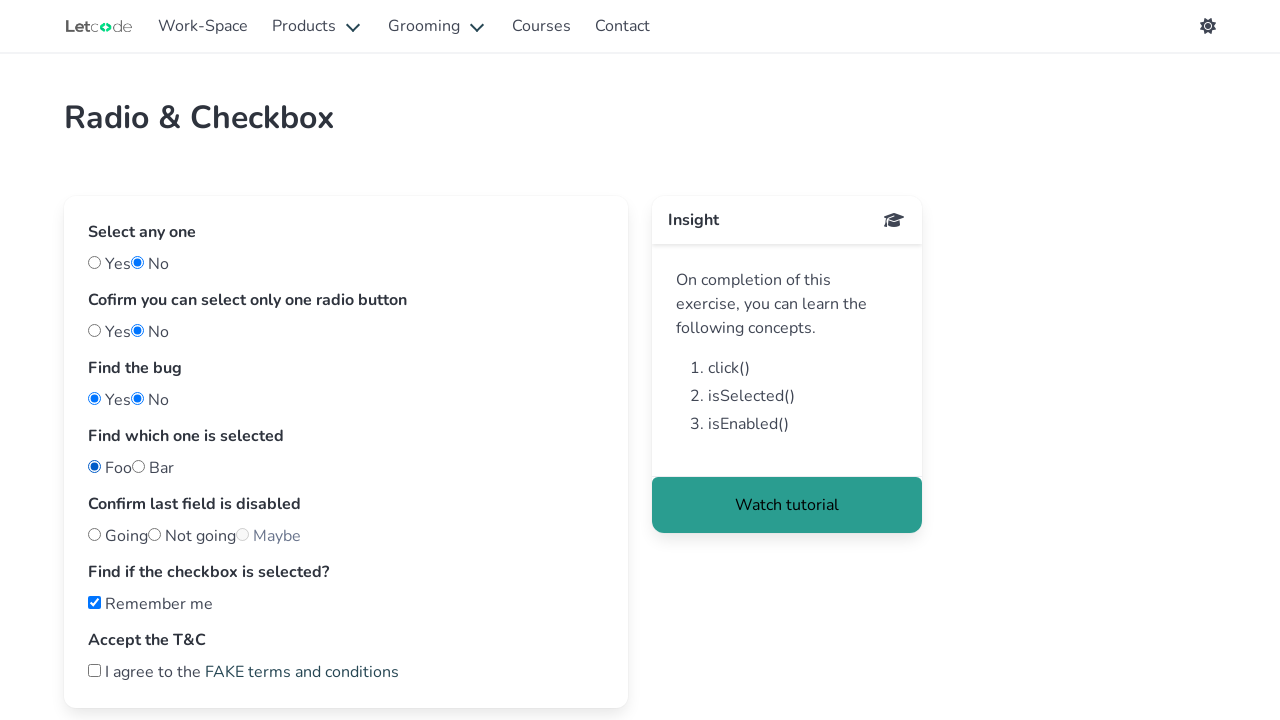

Waited 300ms after selecting foo option
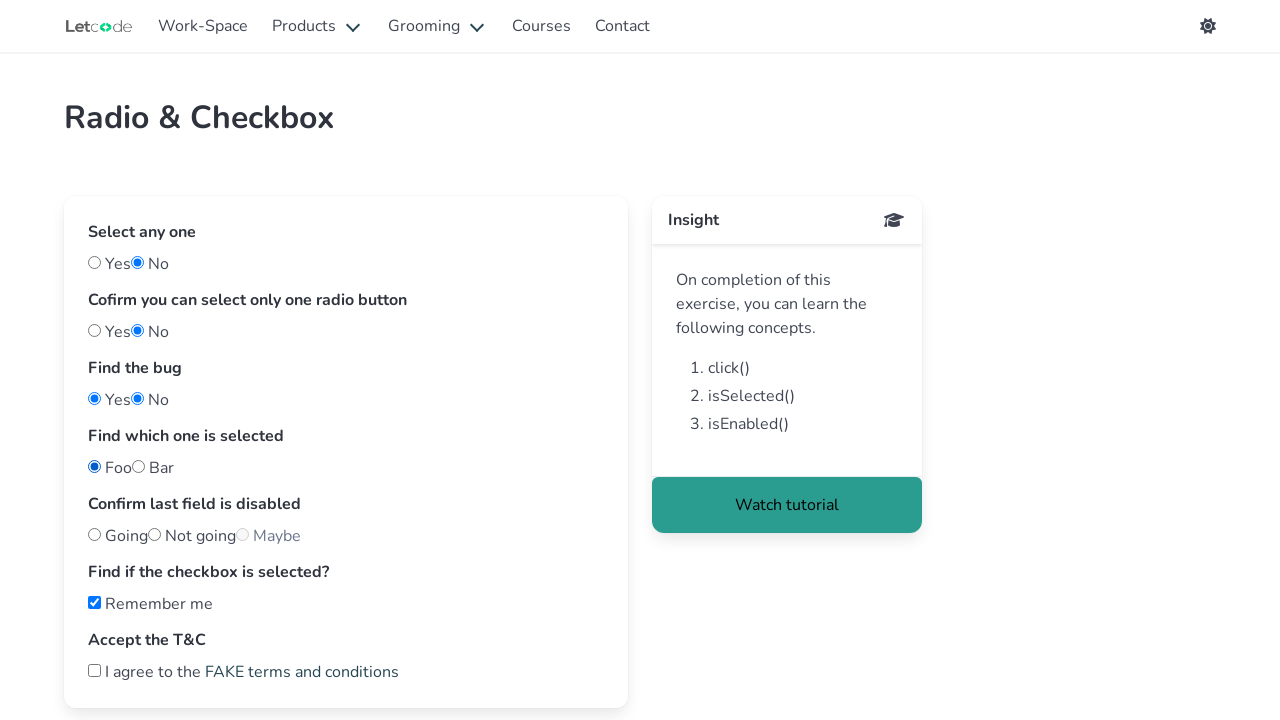

Selected notfoo (bar) radio button at (138, 466) on input[type="radio"][id="notfoo"]
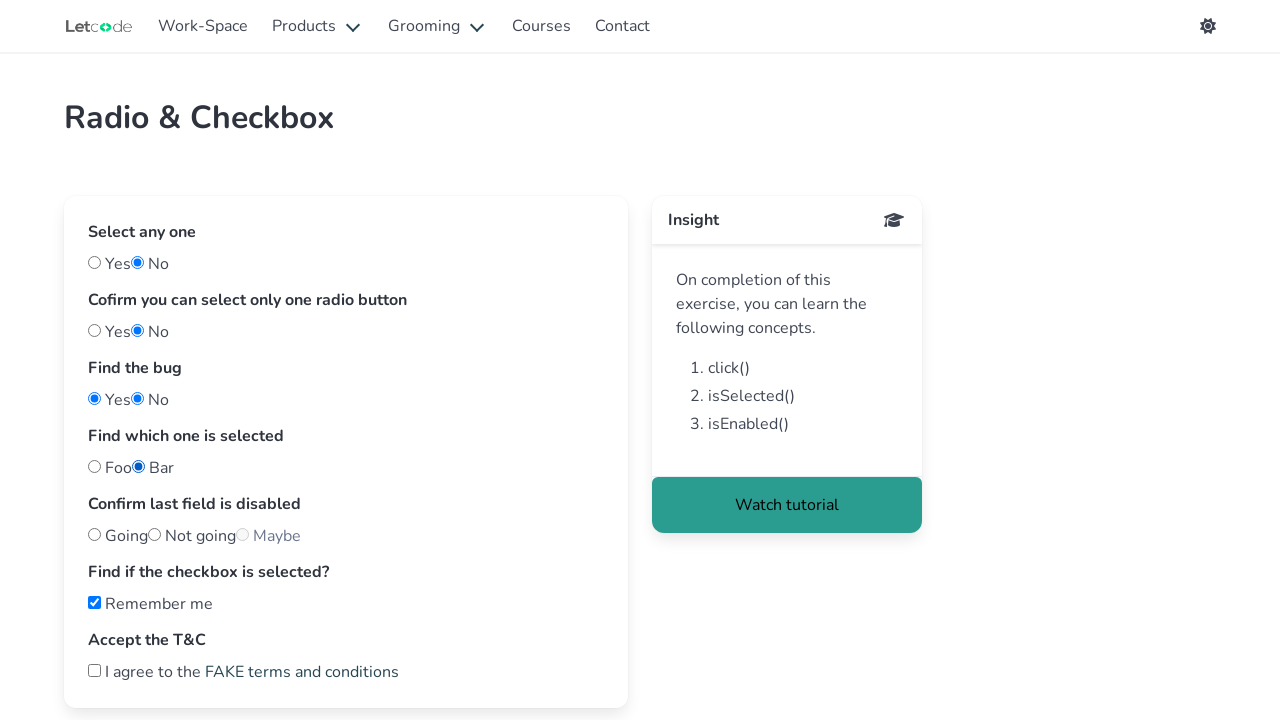

Waited 300ms after selecting notfoo option
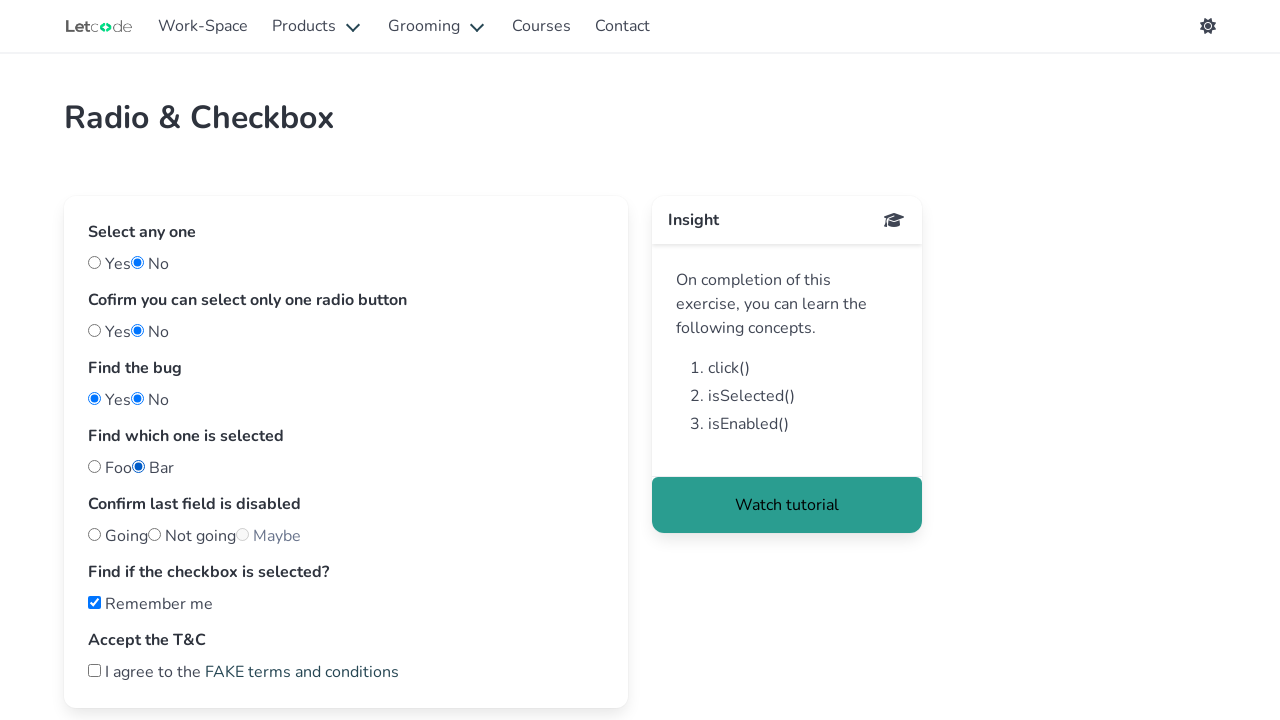

Selected going radio button at (94, 534) on input[type="radio"][id="going"]
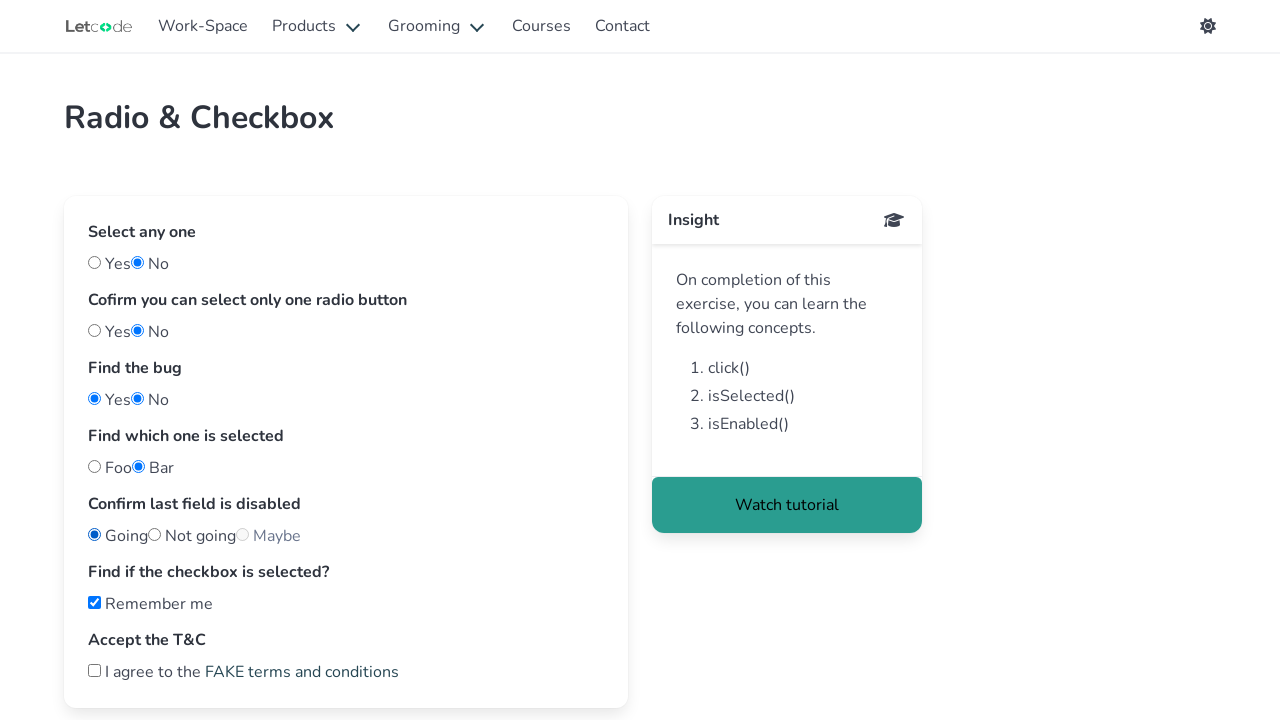

Waited 300ms after selecting going option
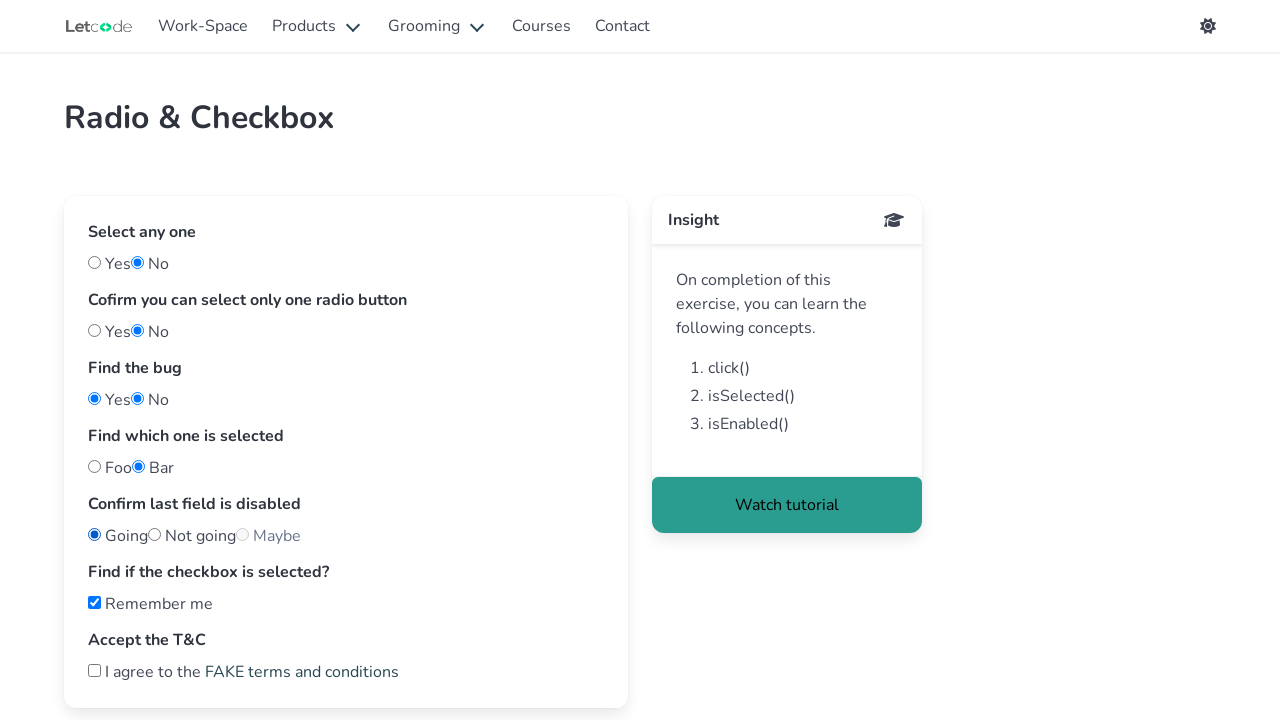

Selected notG radio button at (154, 534) on input[type="radio"][id="notG"]
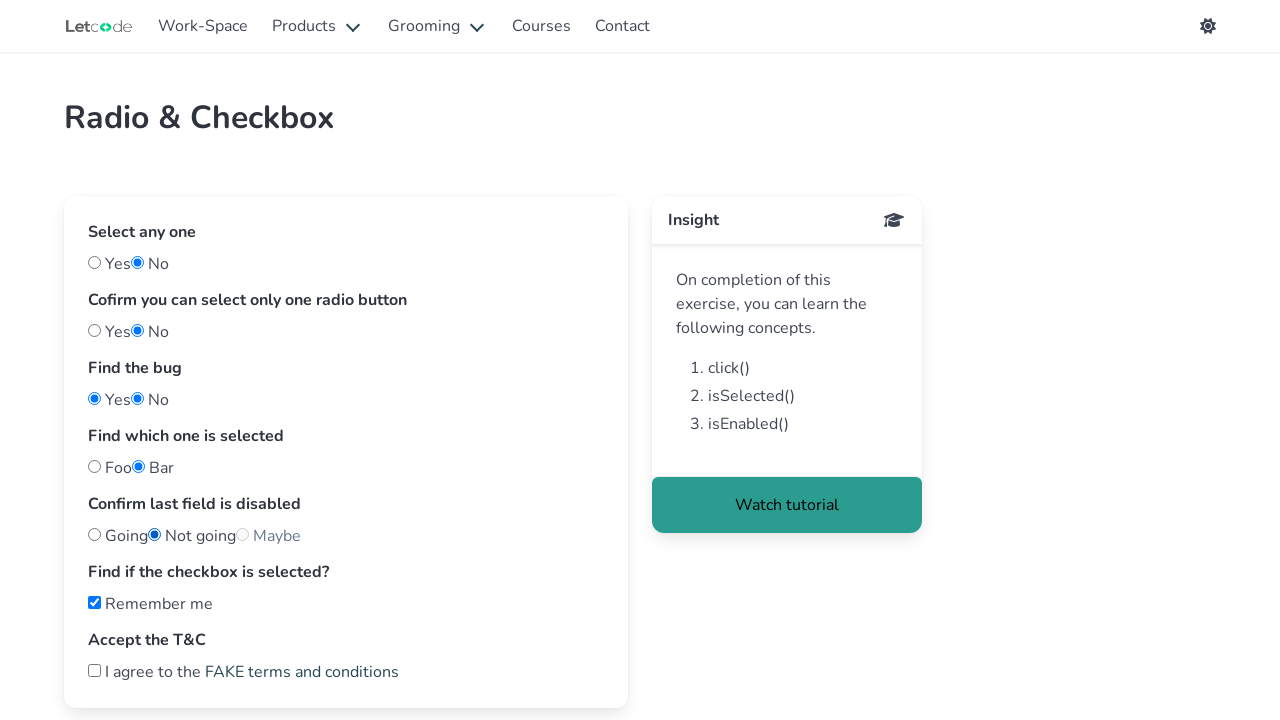

Waited 300ms after selecting notG option
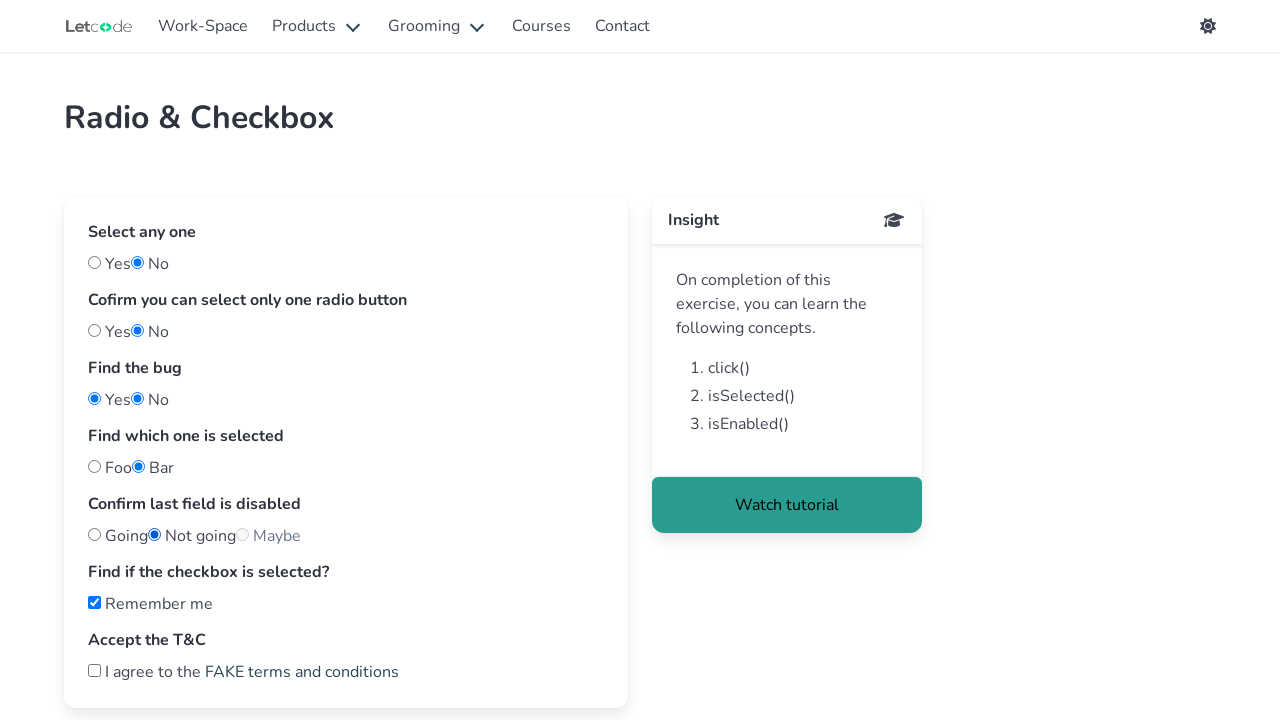

Checked the Remember me checkbox on input[type="checkbox"][checked]
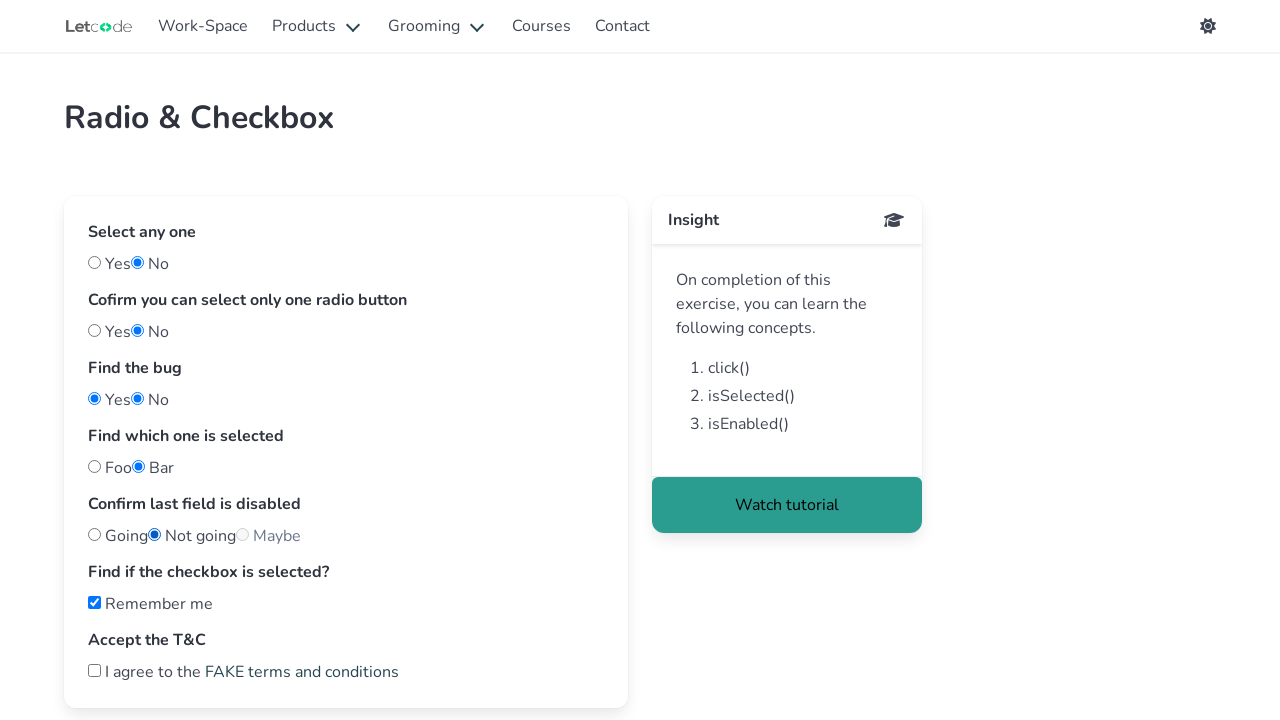

Waited 300ms after checking Remember me checkbox
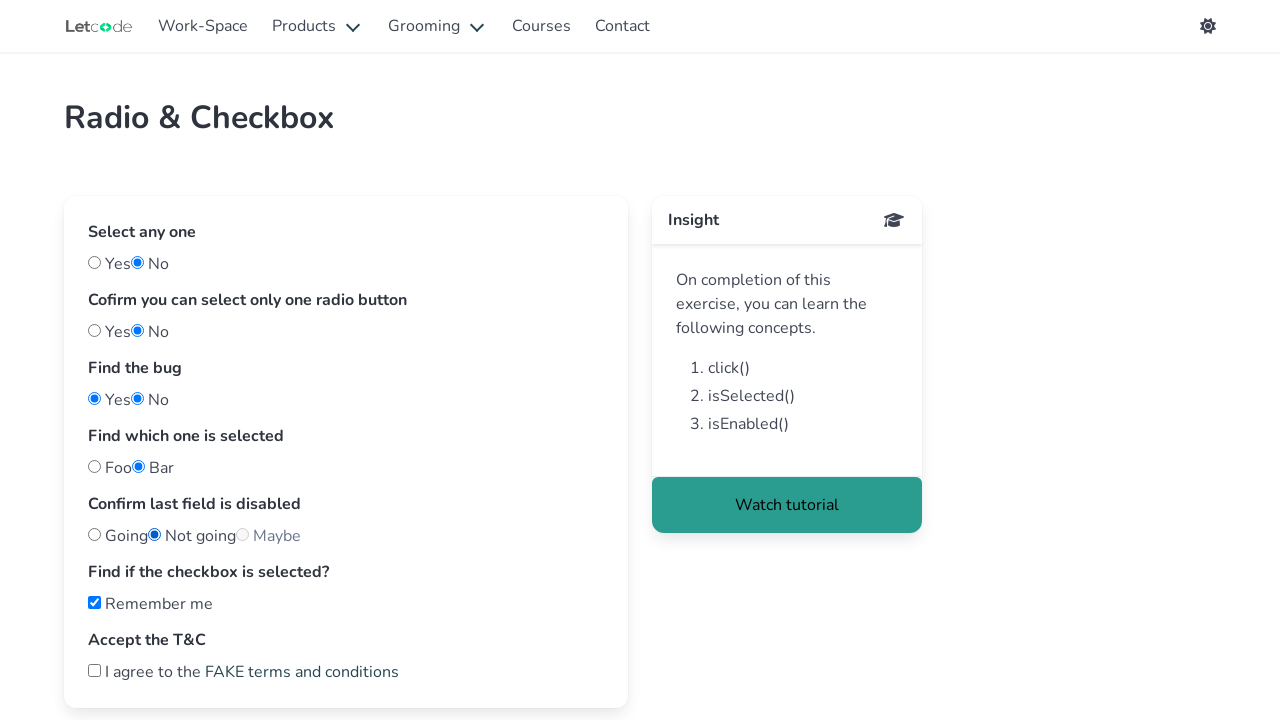

Unchecked the Remember me checkbox at (94, 602) on input[type="checkbox"][checked]
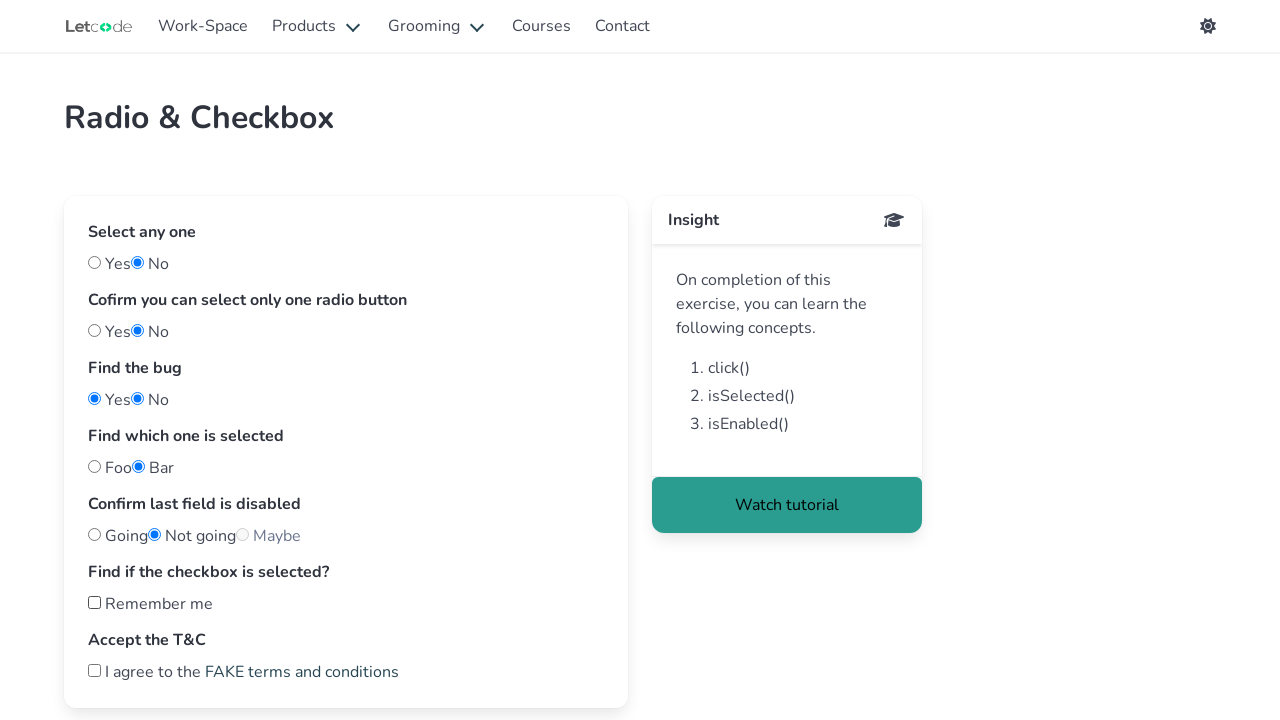

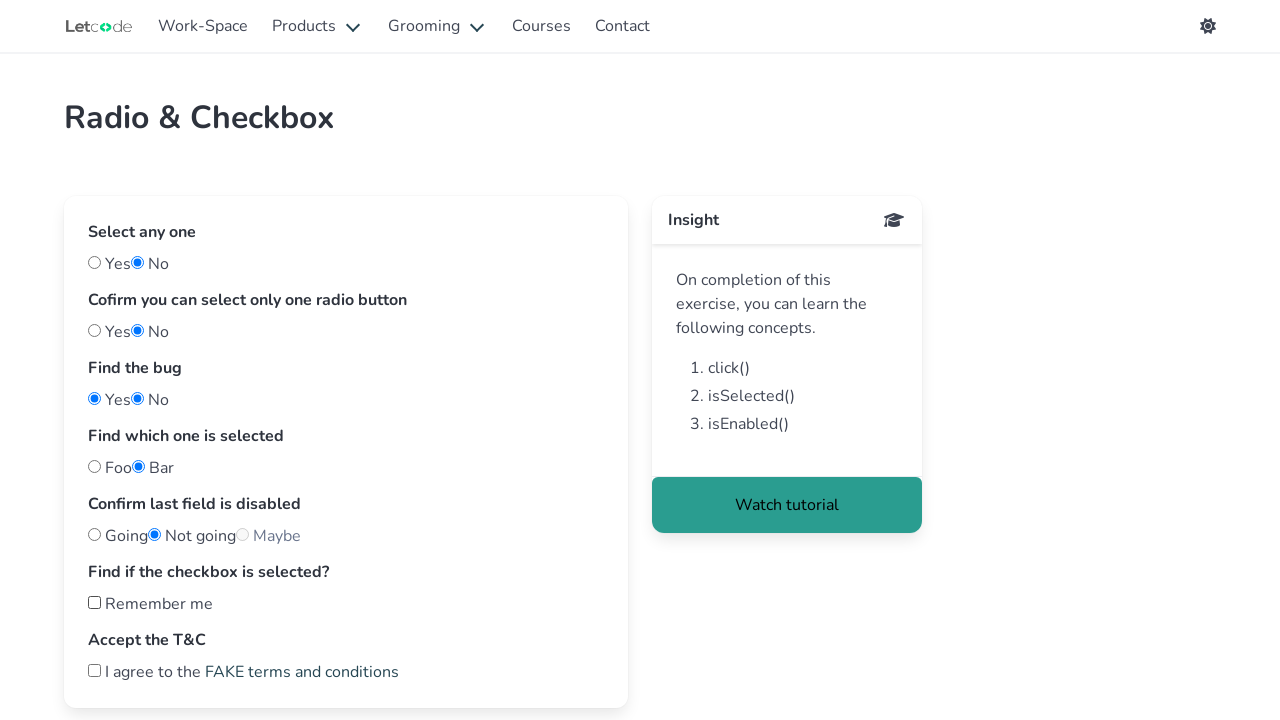